Tests user registration flow by navigating to sign-up page, filling registration form with random data, and verifying successful account creation

Starting URL: http://146.59.32.4/index.php

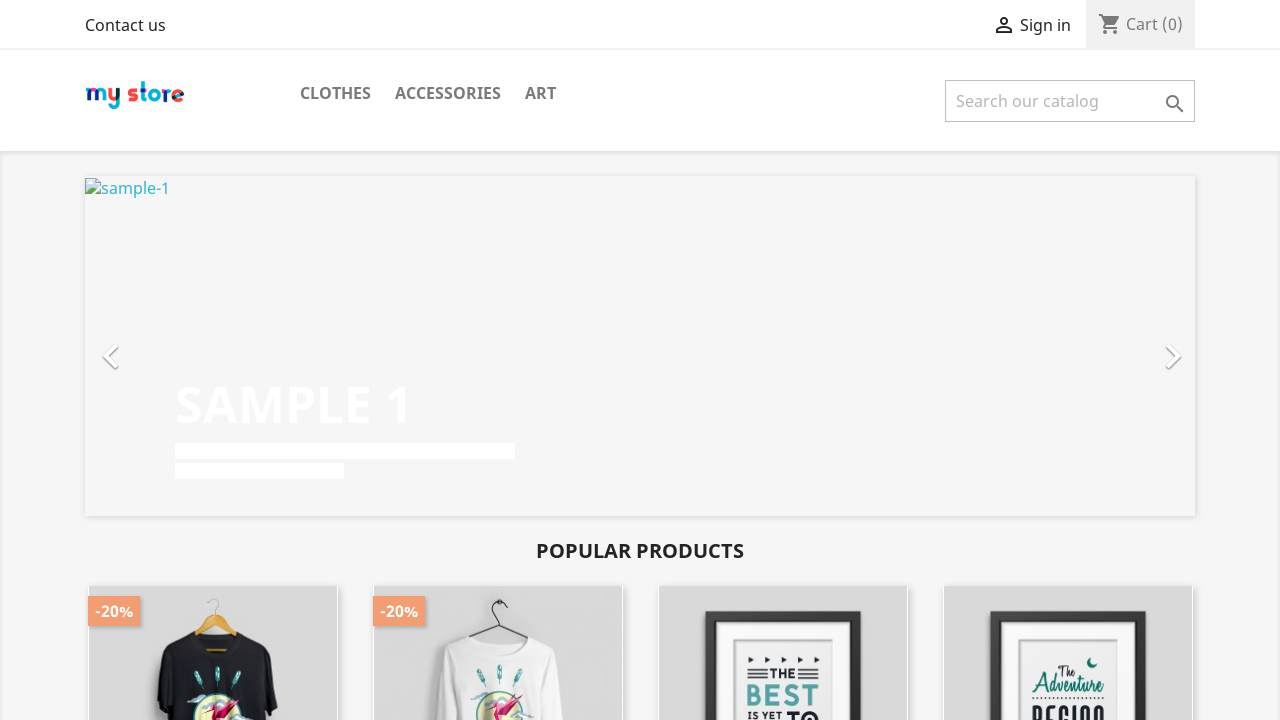

Clicked on user info to access sign-in/register at (1031, 27) on .user-info
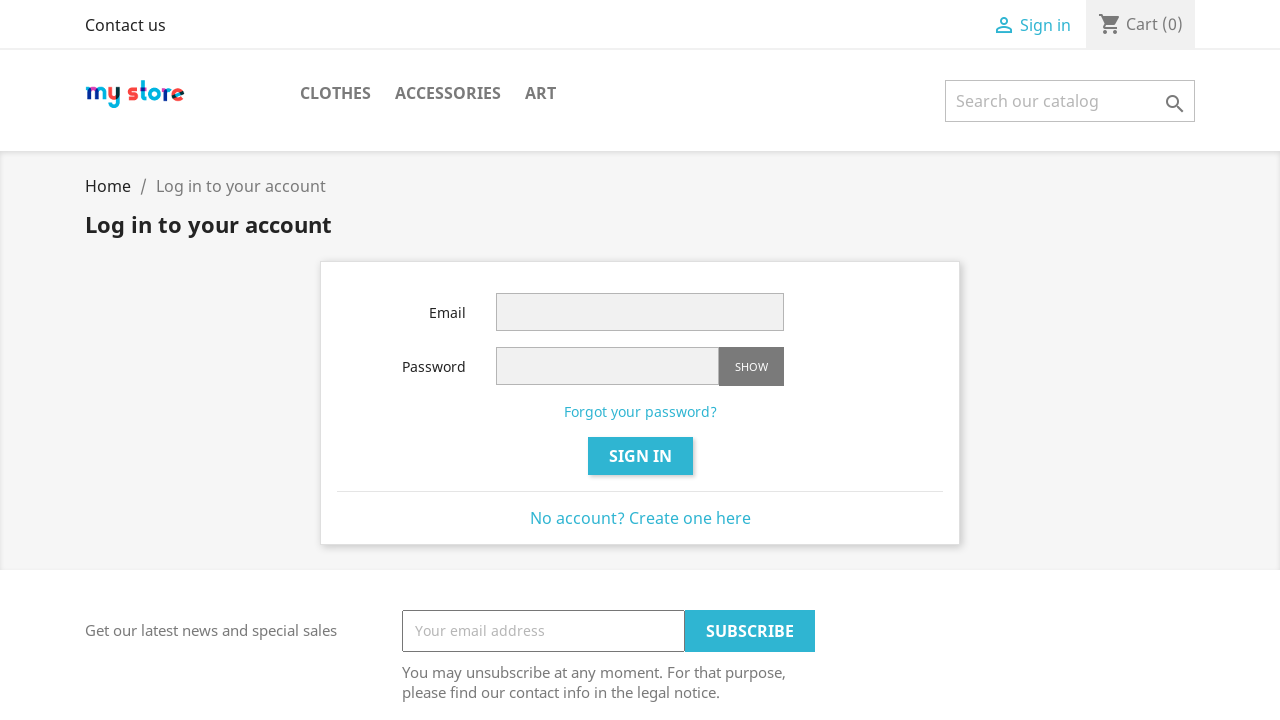

Clicked on 'No account? Create one' link to navigate to registration page at (640, 518) on .no-account a
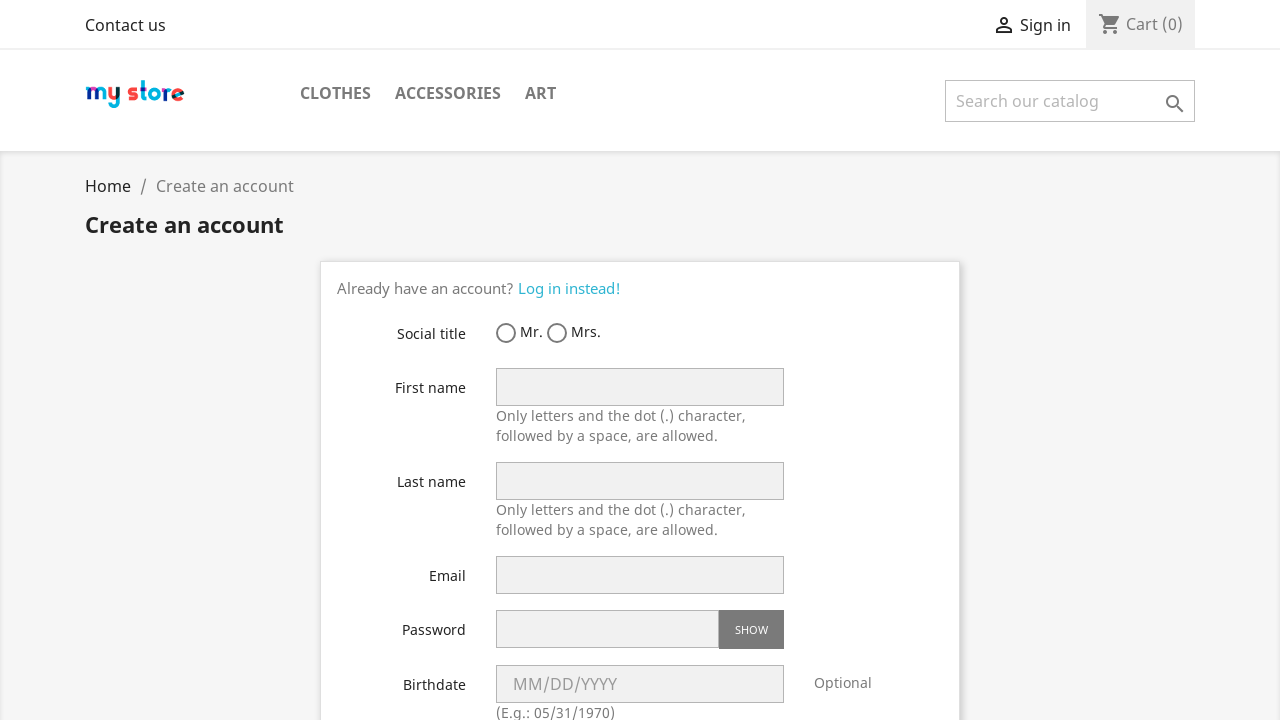

Selected random gender radio button (index 1) at (574, 333) on .radio-inline >> nth=1
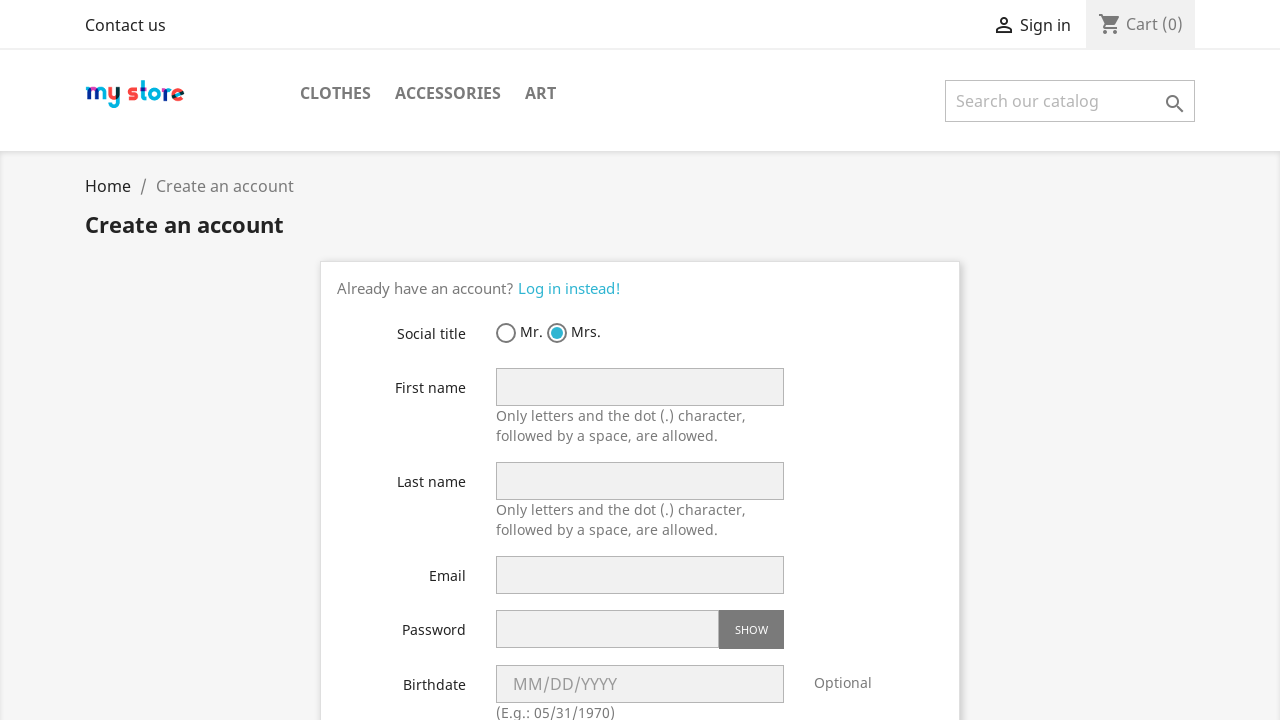

Filled firstname field with 'Adrian' on [name='firstname']
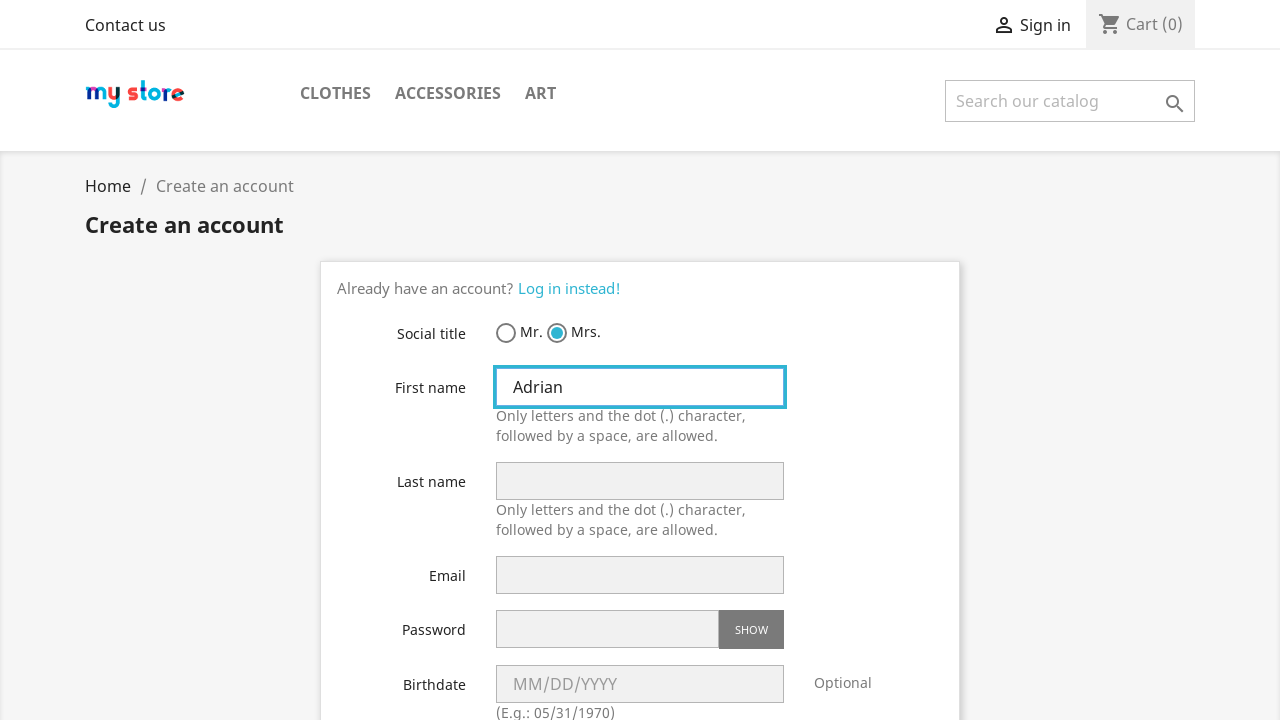

Filled lastname field with 'Tester' on [name='lastname']
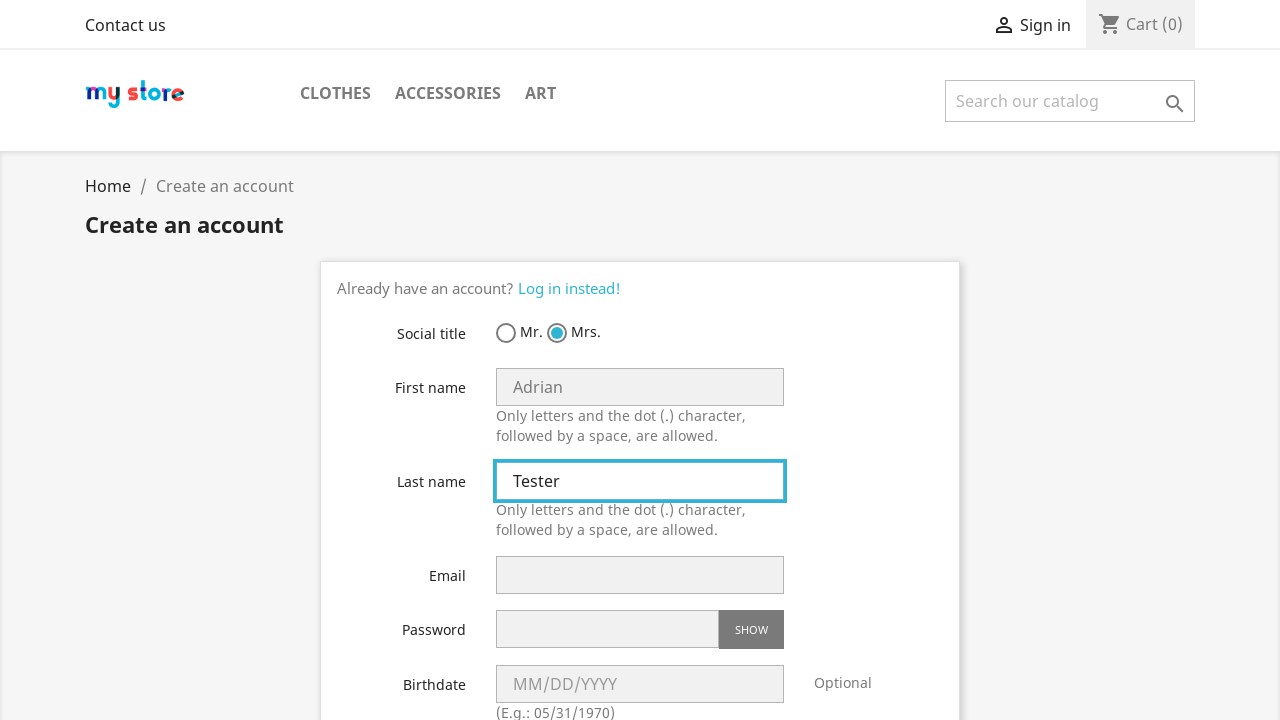

Filled email field with randomly generated email 'randomemail5642@test.com' on [name='email']
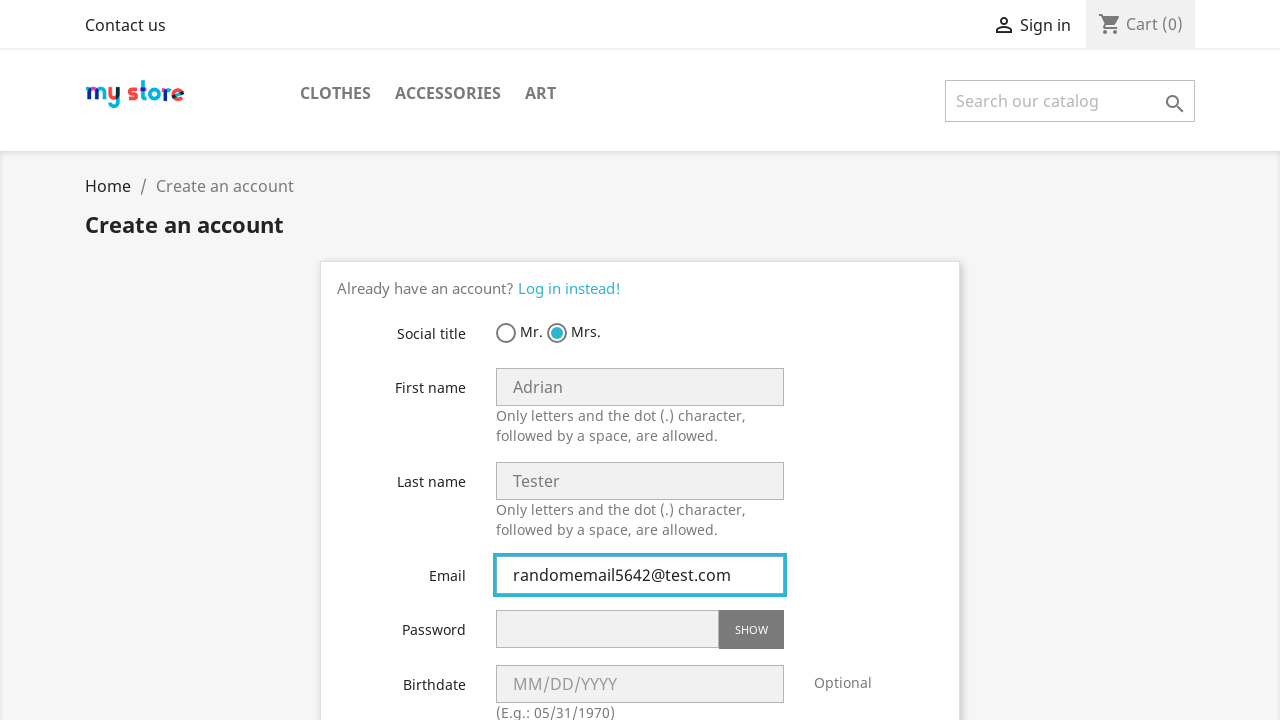

Filled password field with secure password on [name='password']
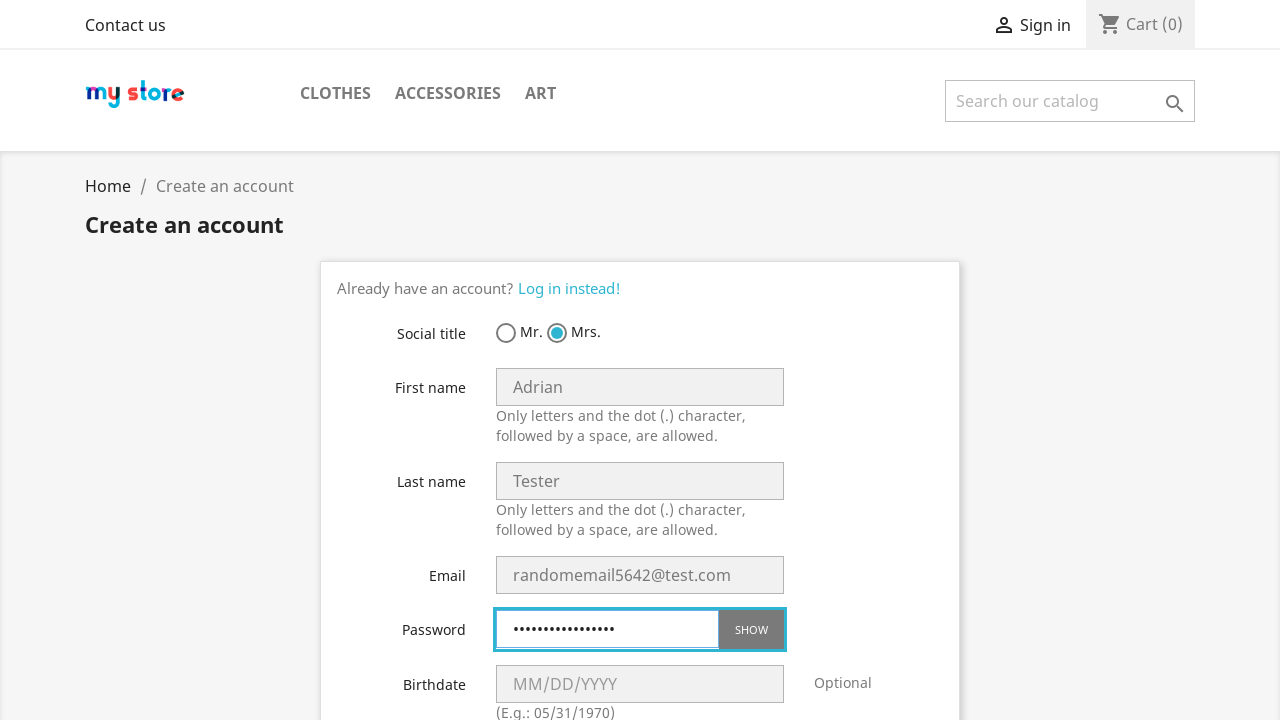

Filled birthdate field with '05/31/1970' on [name='birthday']
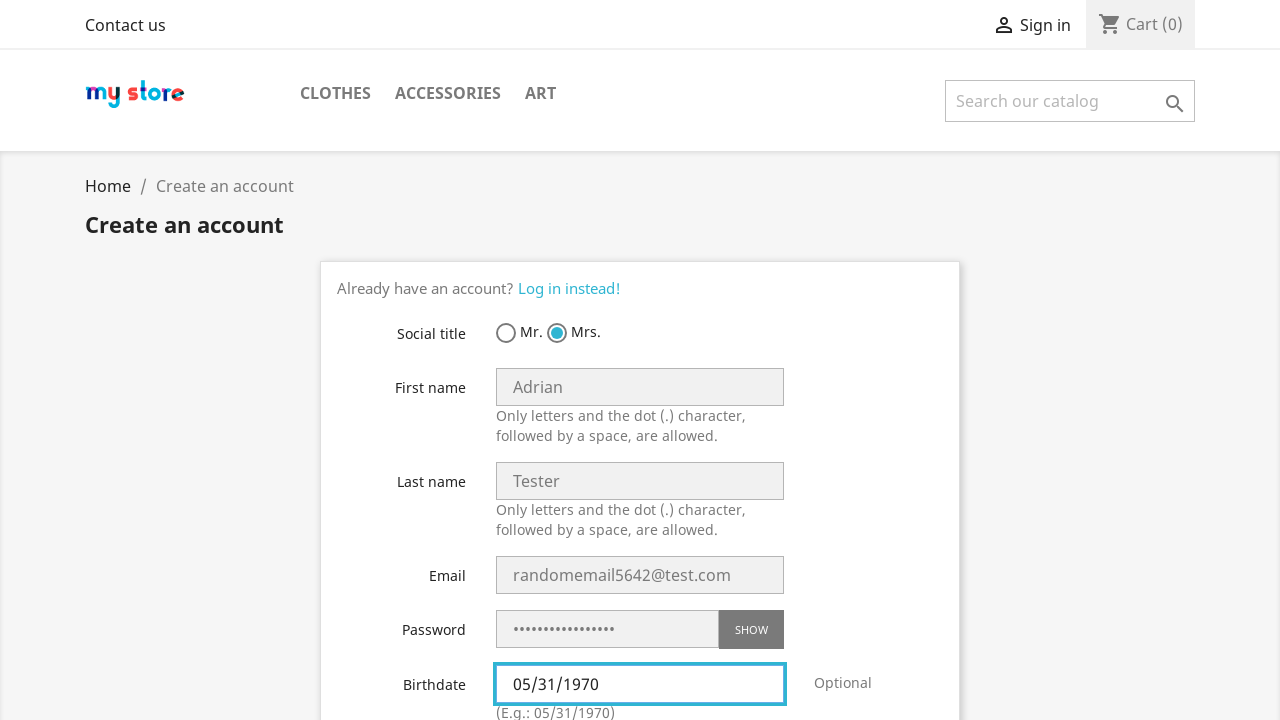

Clicked a checkbox (terms, privacy, or newsletter) at (512, 360) on [type='checkbox'] >> nth=0
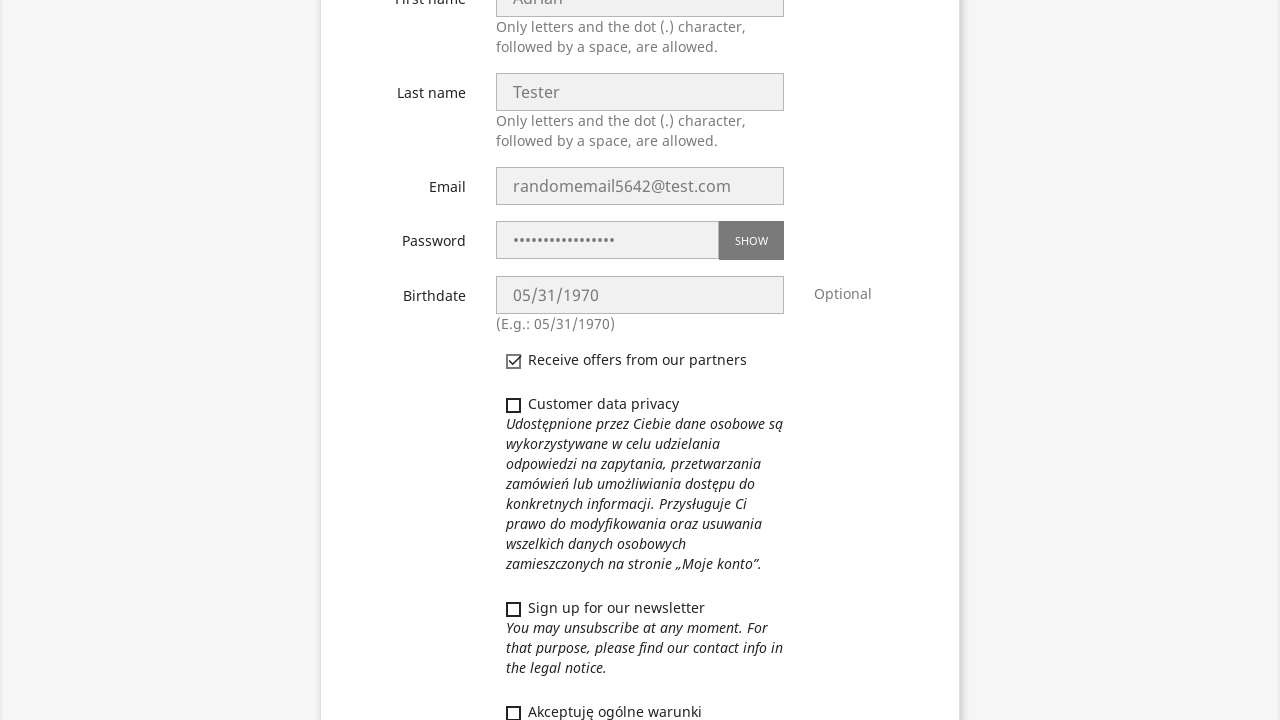

Clicked a checkbox (terms, privacy, or newsletter) at (512, 404) on [type='checkbox'] >> nth=1
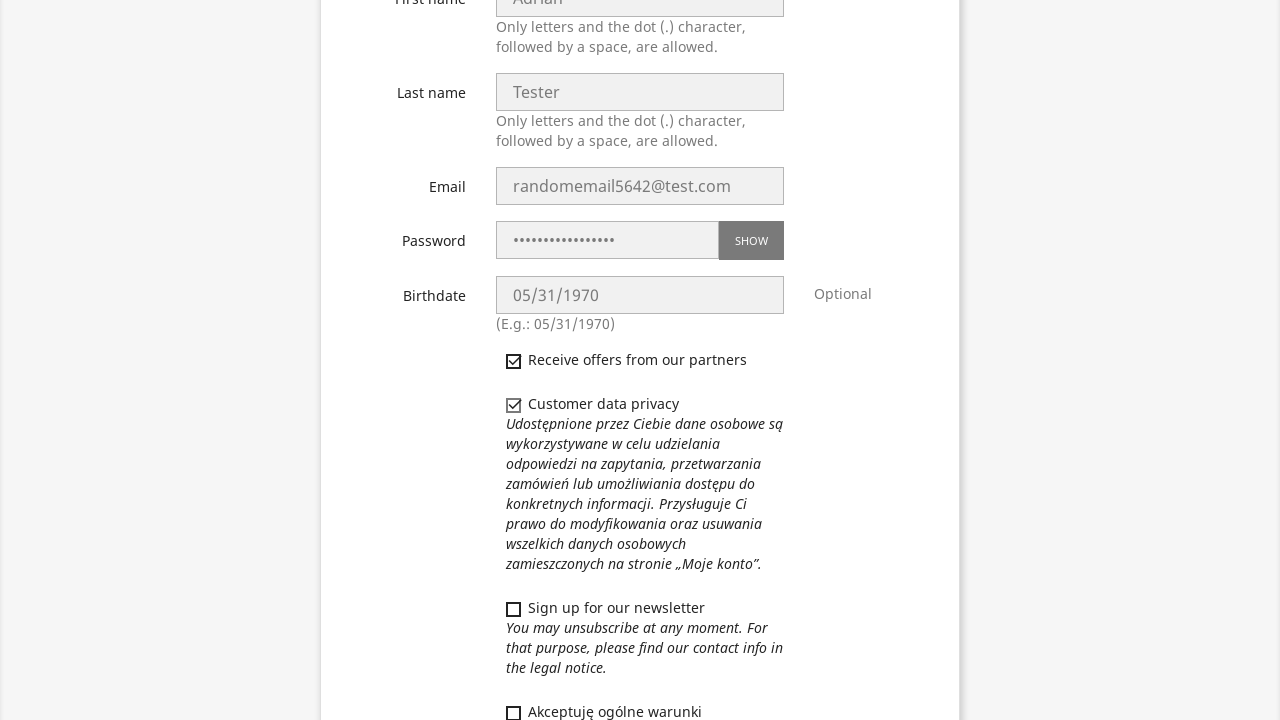

Clicked a checkbox (terms, privacy, or newsletter) at (512, 608) on [type='checkbox'] >> nth=2
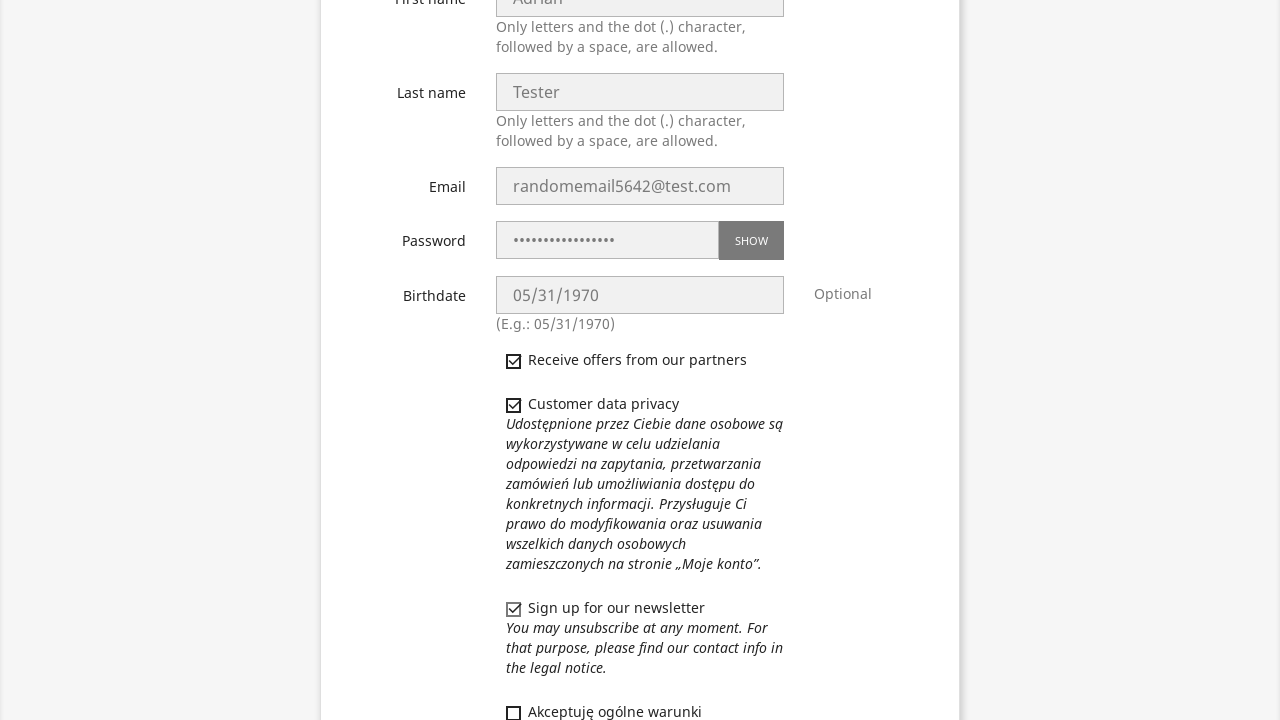

Clicked a checkbox (terms, privacy, or newsletter) at (512, 712) on [type='checkbox'] >> nth=3
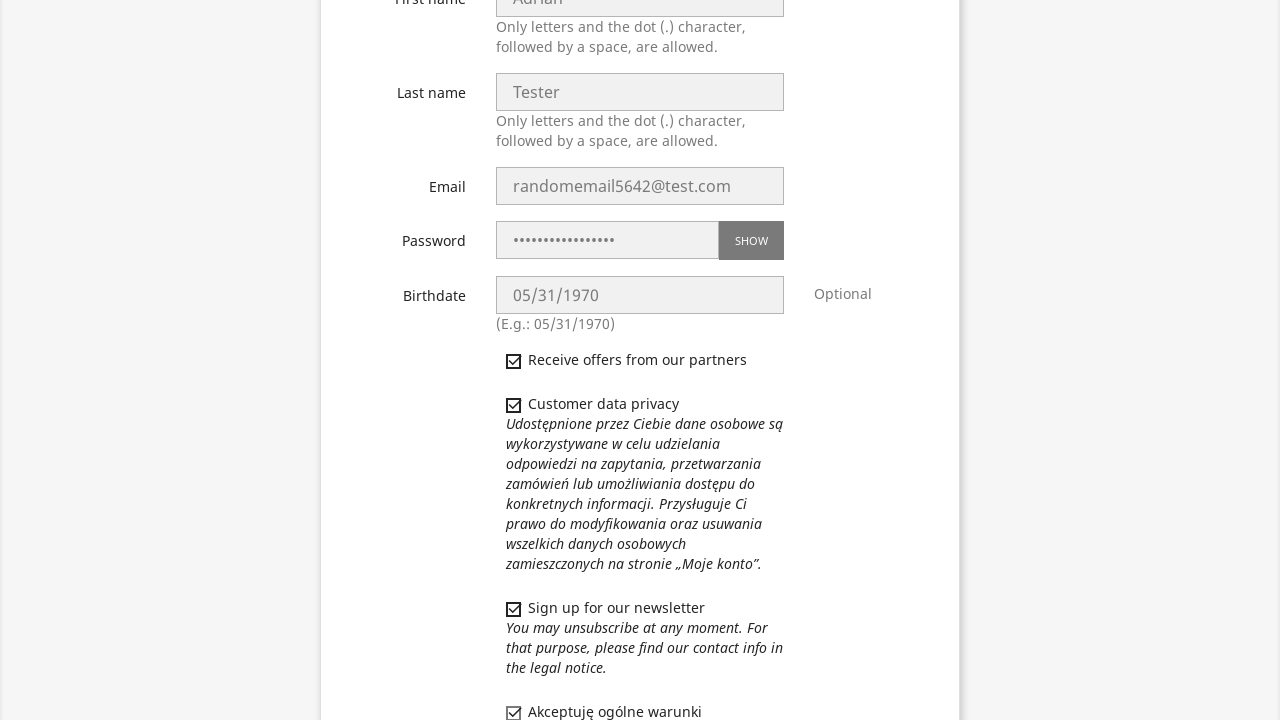

Clicked submit button to create account at (902, 361) on footer.form-footer button[type='submit']
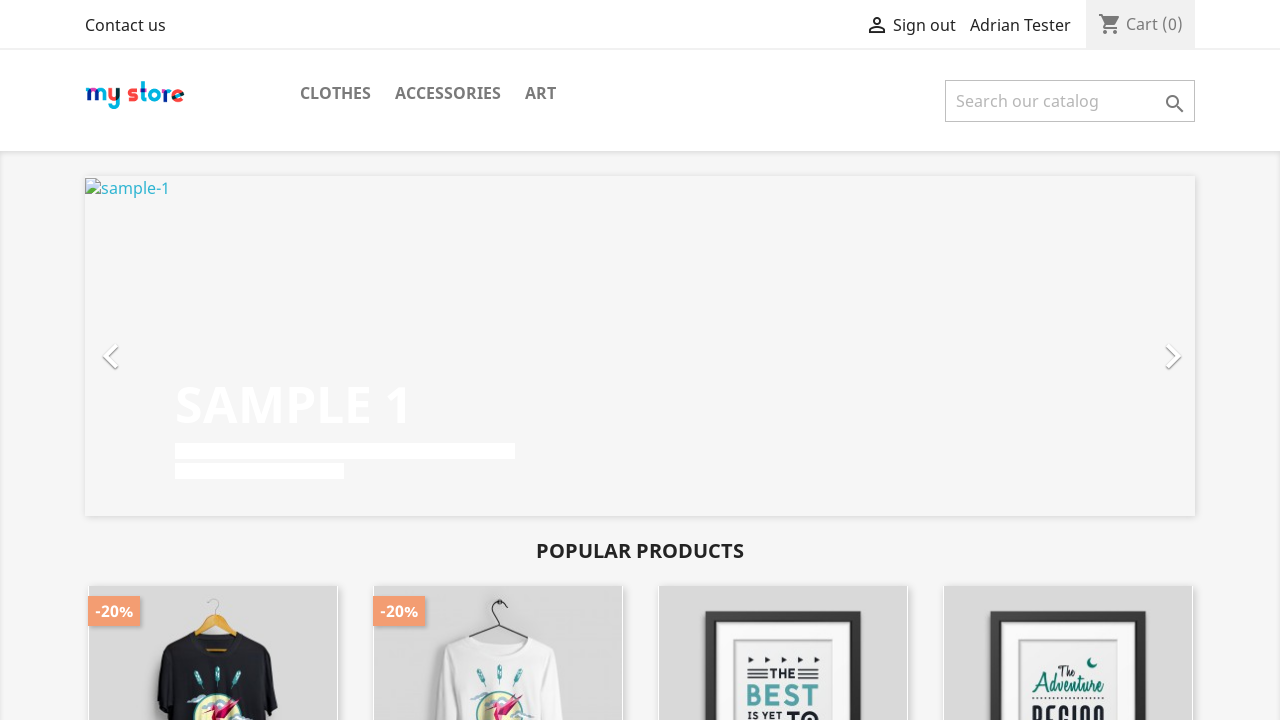

Account creation successful - user name element loaded
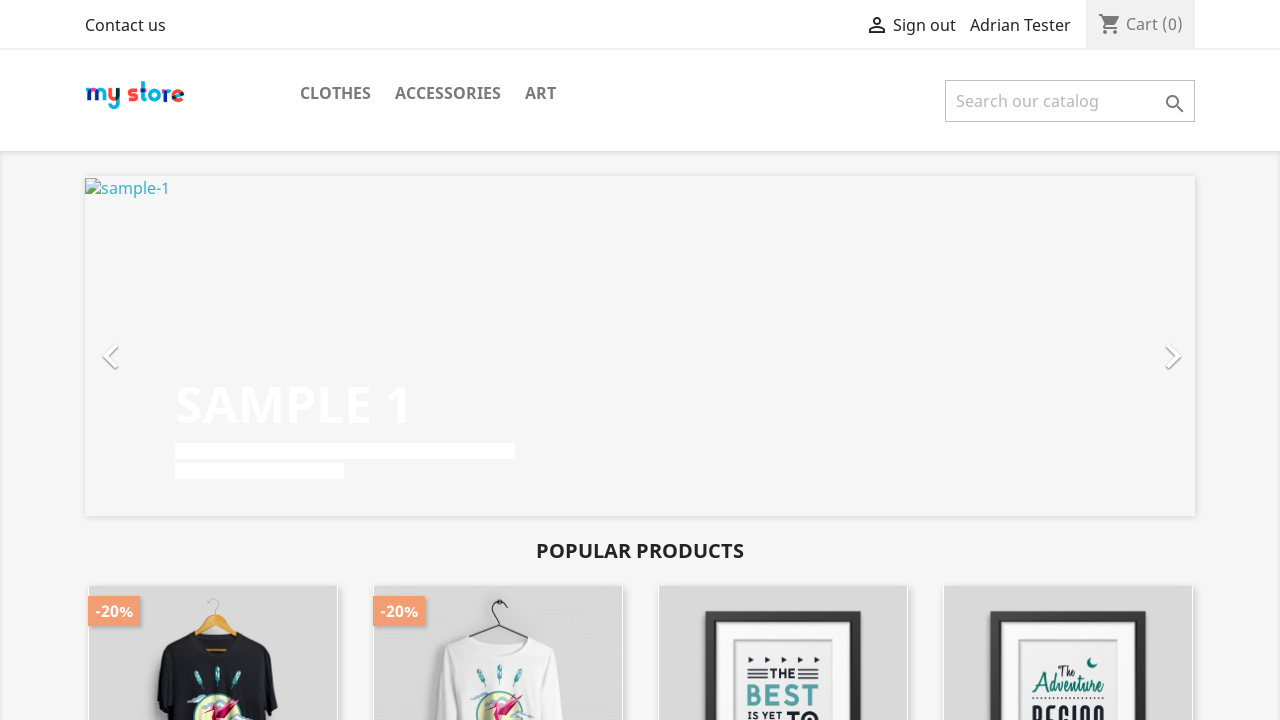

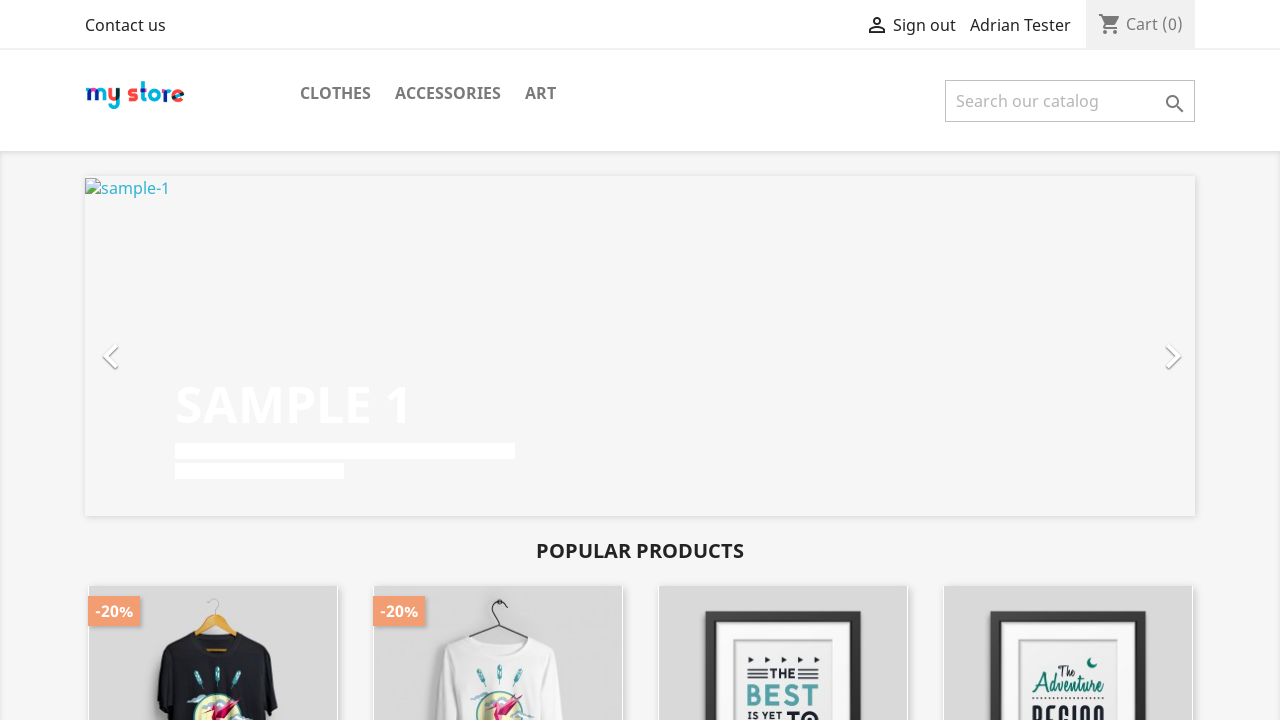